Tests clicking the Home link and verifying the URL is correct

Starting URL: https://practice.cydeo.com

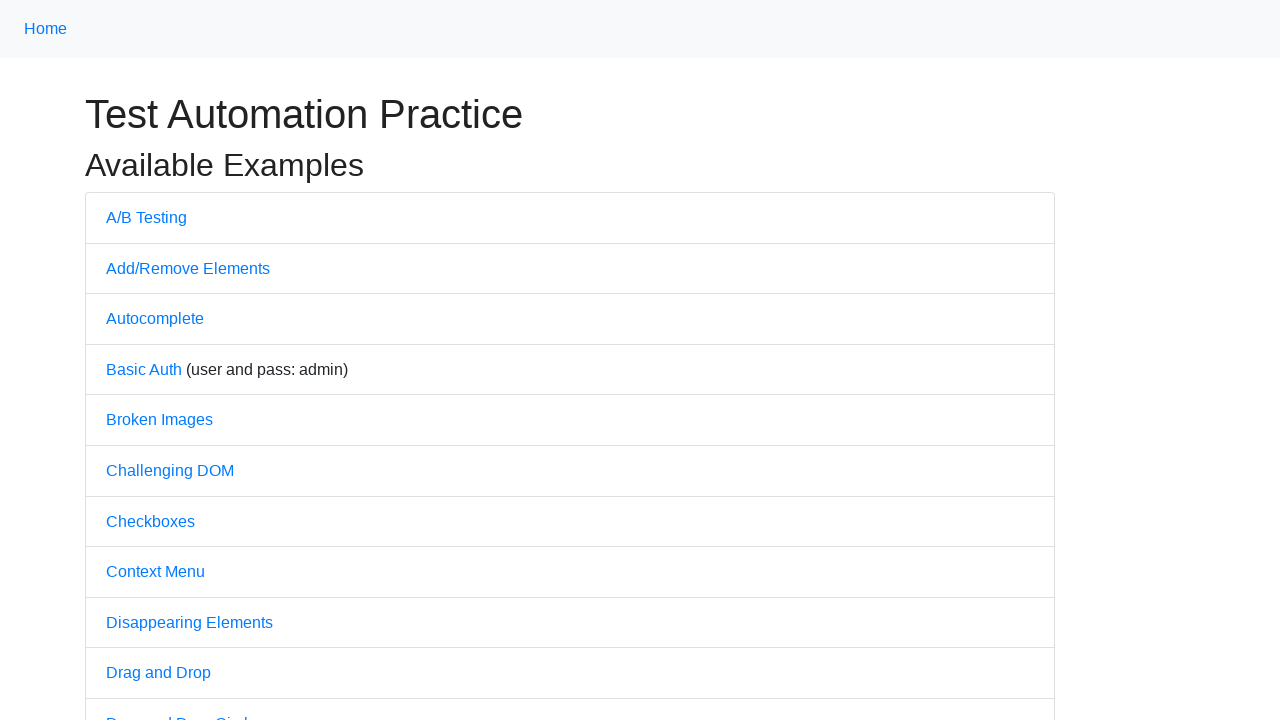

Clicked the Home link at (46, 29) on a:text('Home')
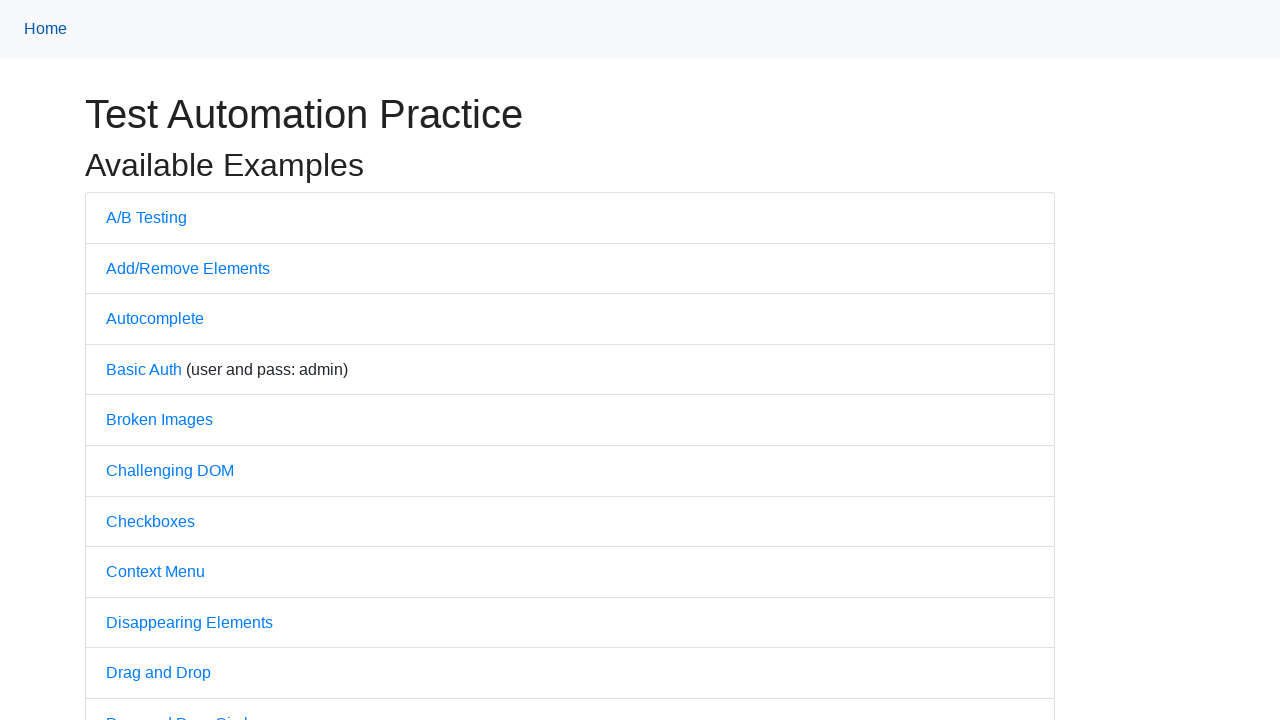

Verified URL is https://practice.cydeo.com/
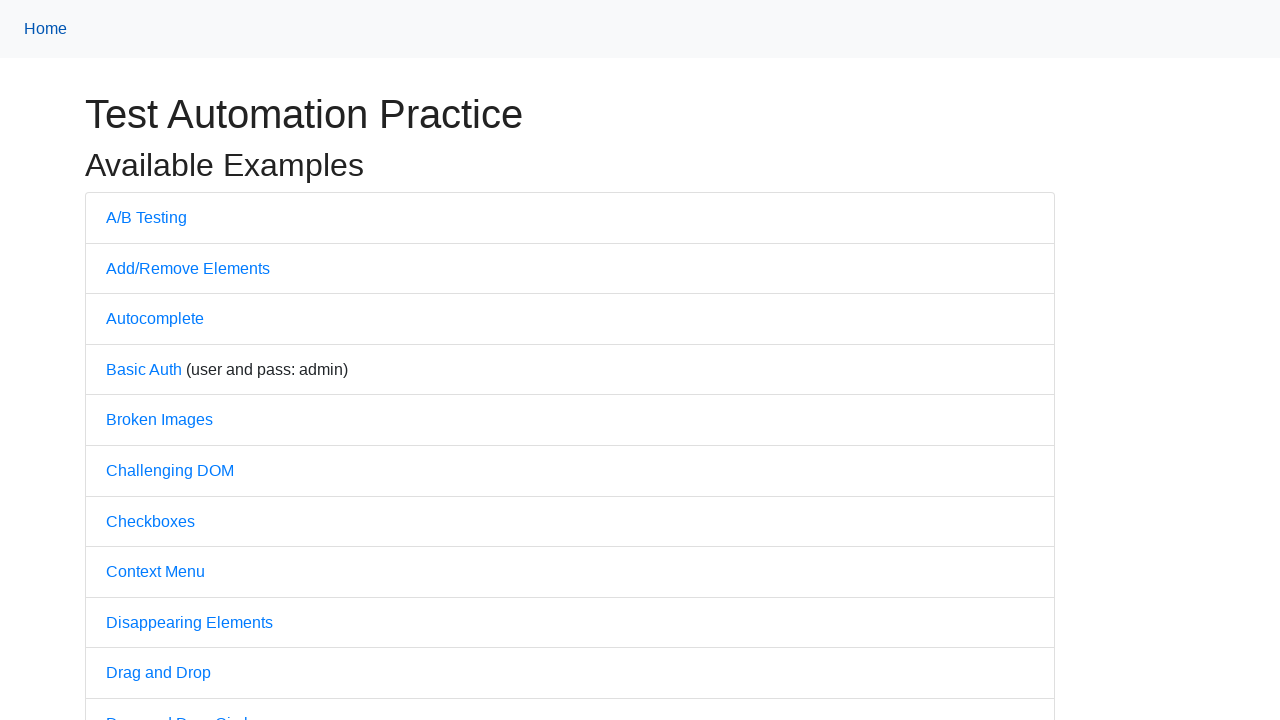

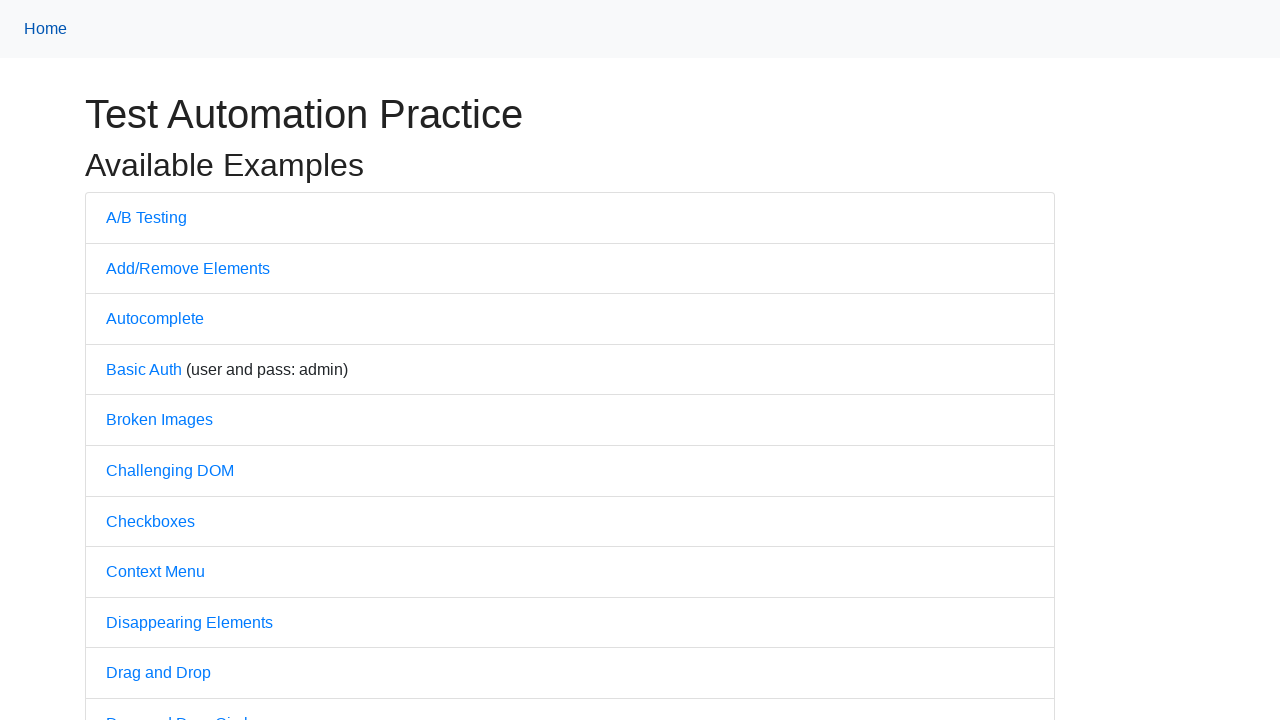